Navigates to History submenu and clicks on a history image to verify the full image URL

Starting URL: https://www.99-bottles-of-beer.net/

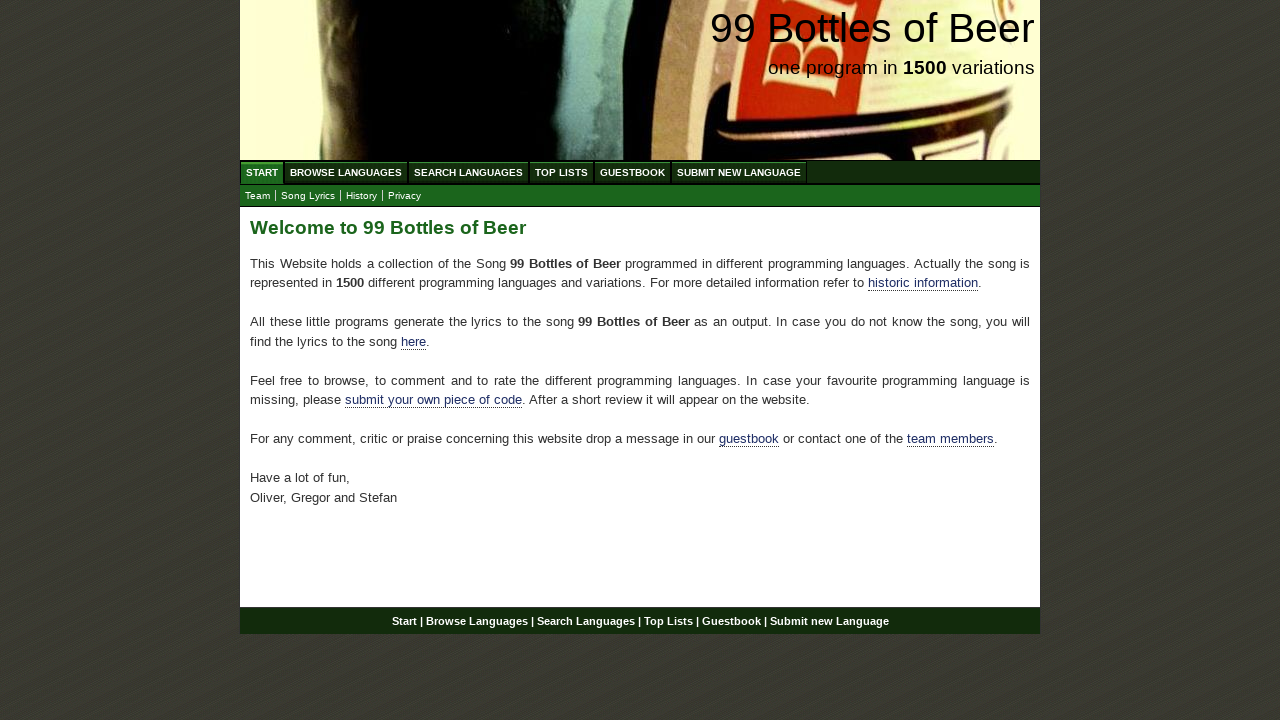

Clicked on History submenu at (362, 196) on xpath=//a[contains(text(),'History')]
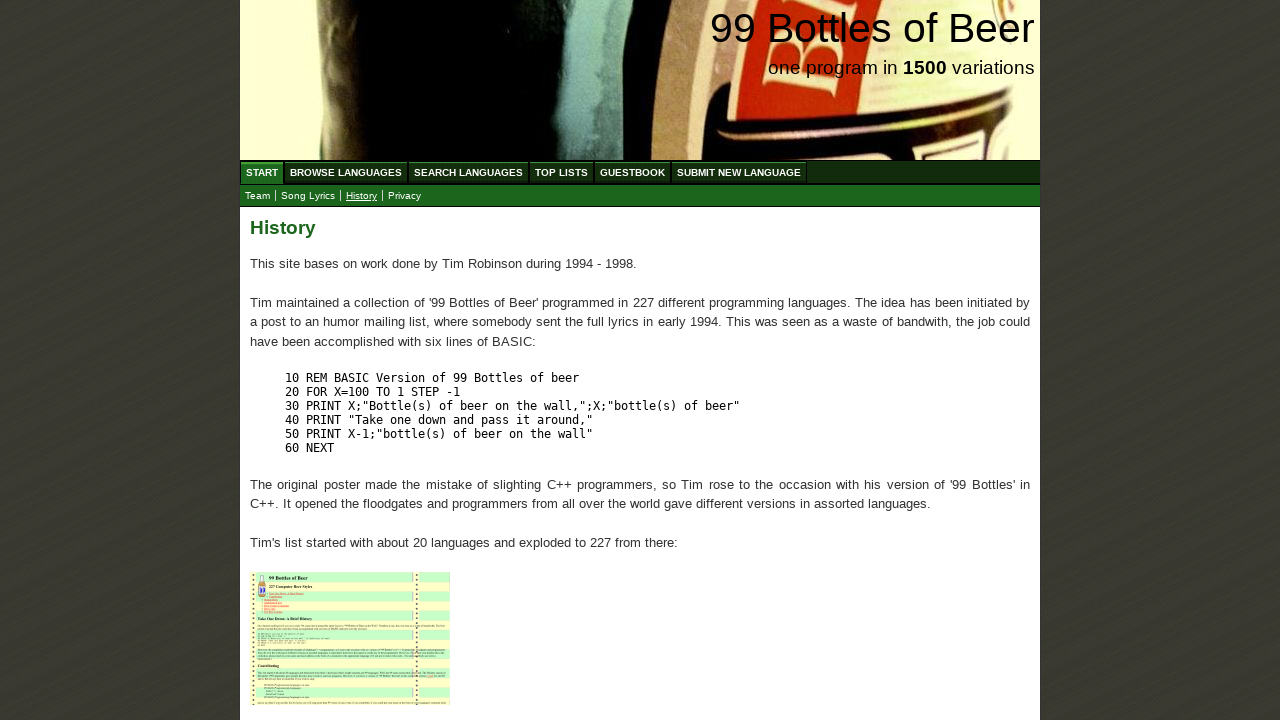

Clicked on history image thumbnail at (350, 639) on xpath=//div[@id='main']/p/a/img[@src='/images/history1_small.png']
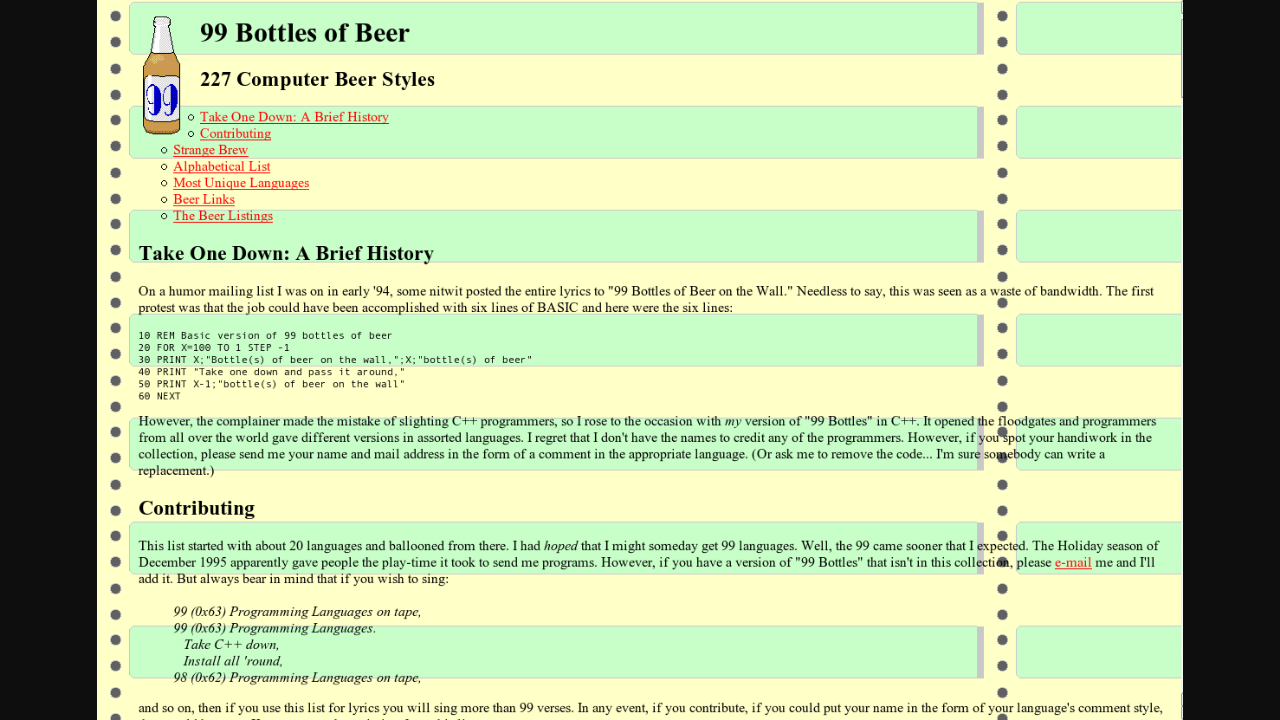

Navigated to full history image URL
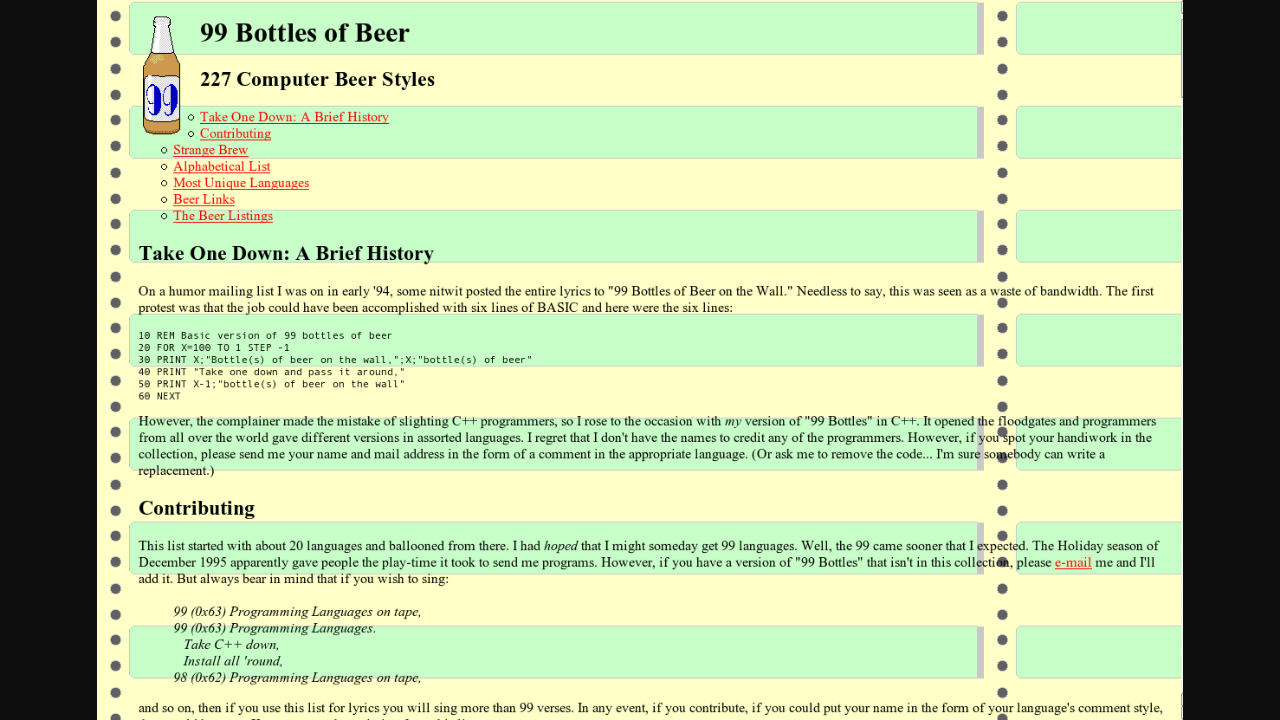

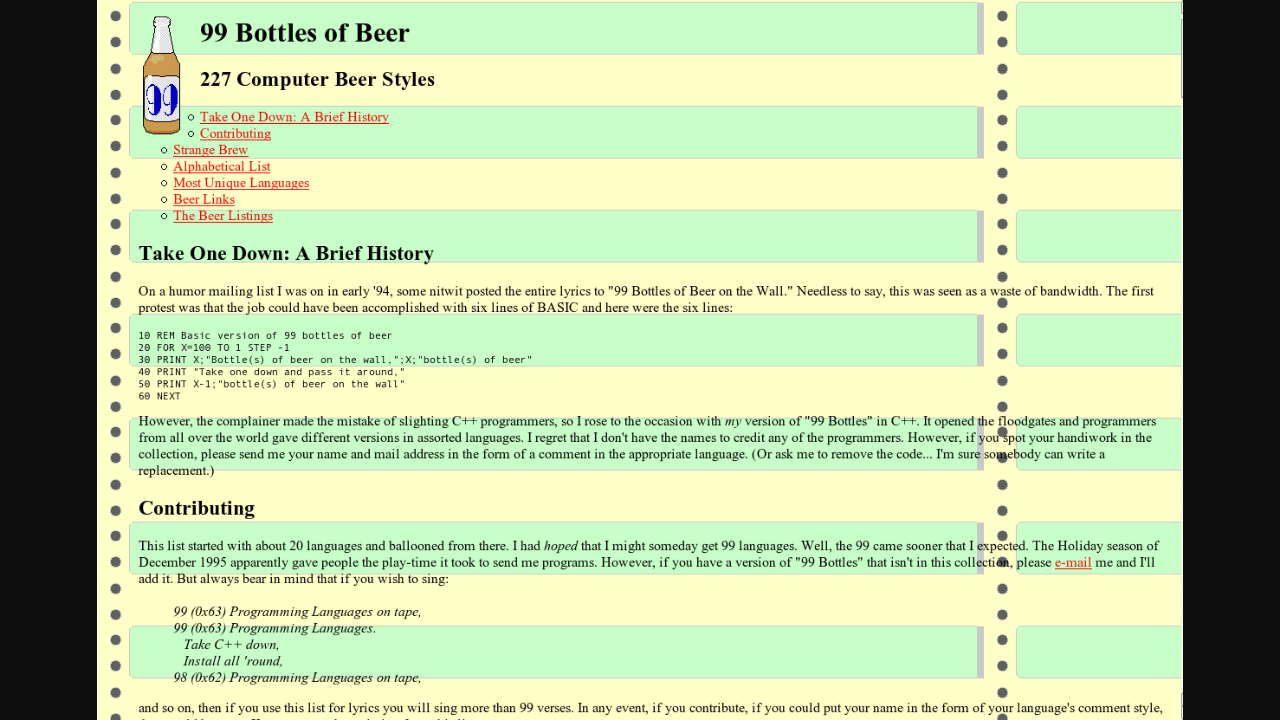